Tests alert handling functionality by clicking alert buttons and accepting the JavaScript alerts that appear

Starting URL: https://demoqa.com/alerts

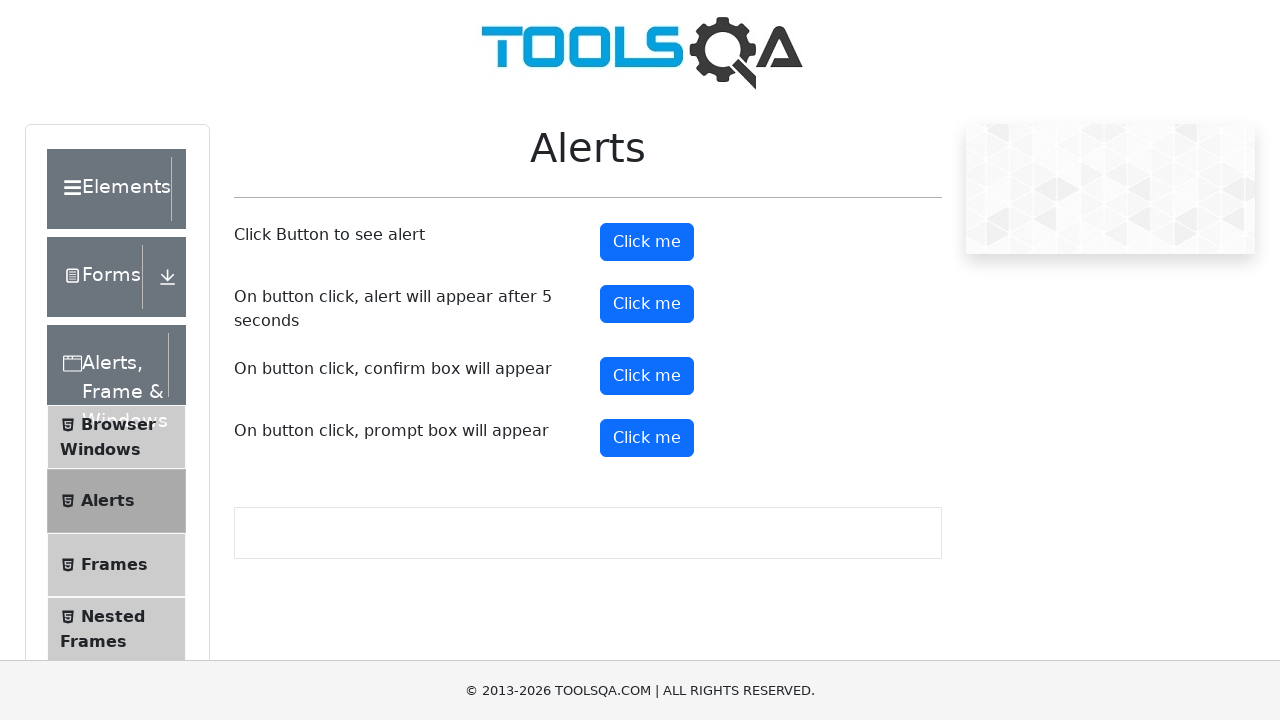

Clicked the standard alert button at (647, 242) on #alertButton
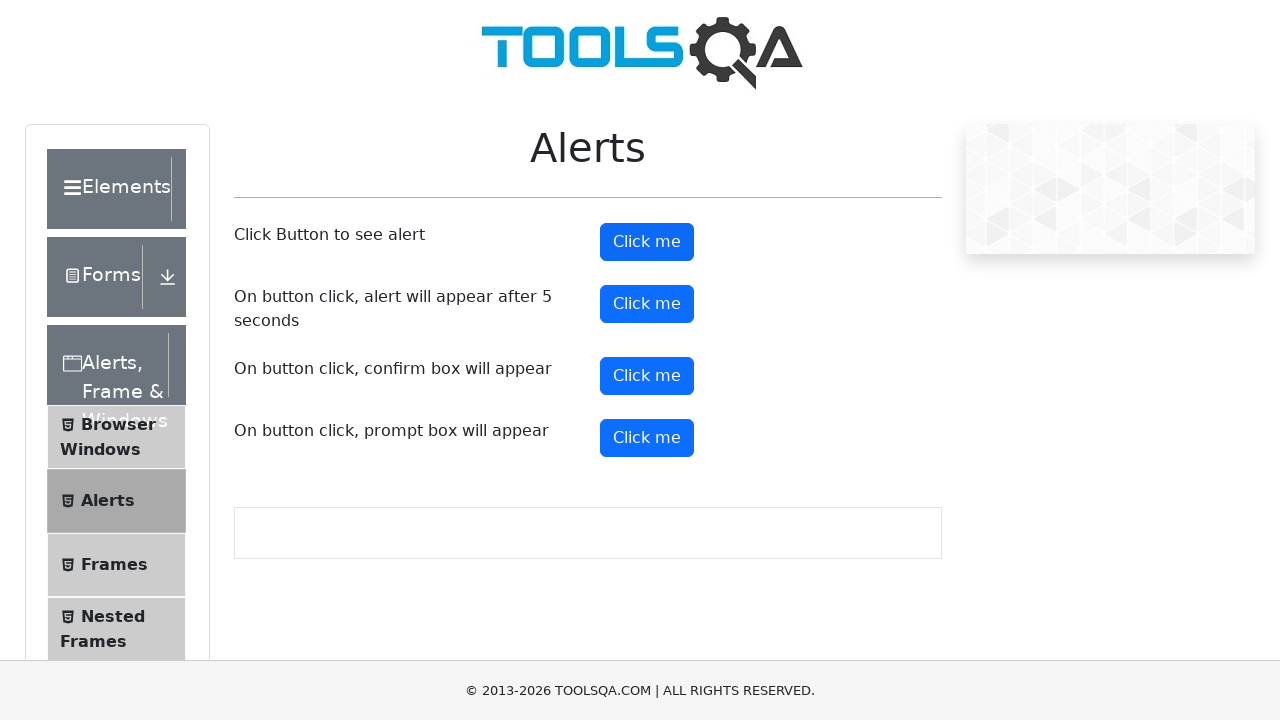

Set up dialog handler to accept all alerts
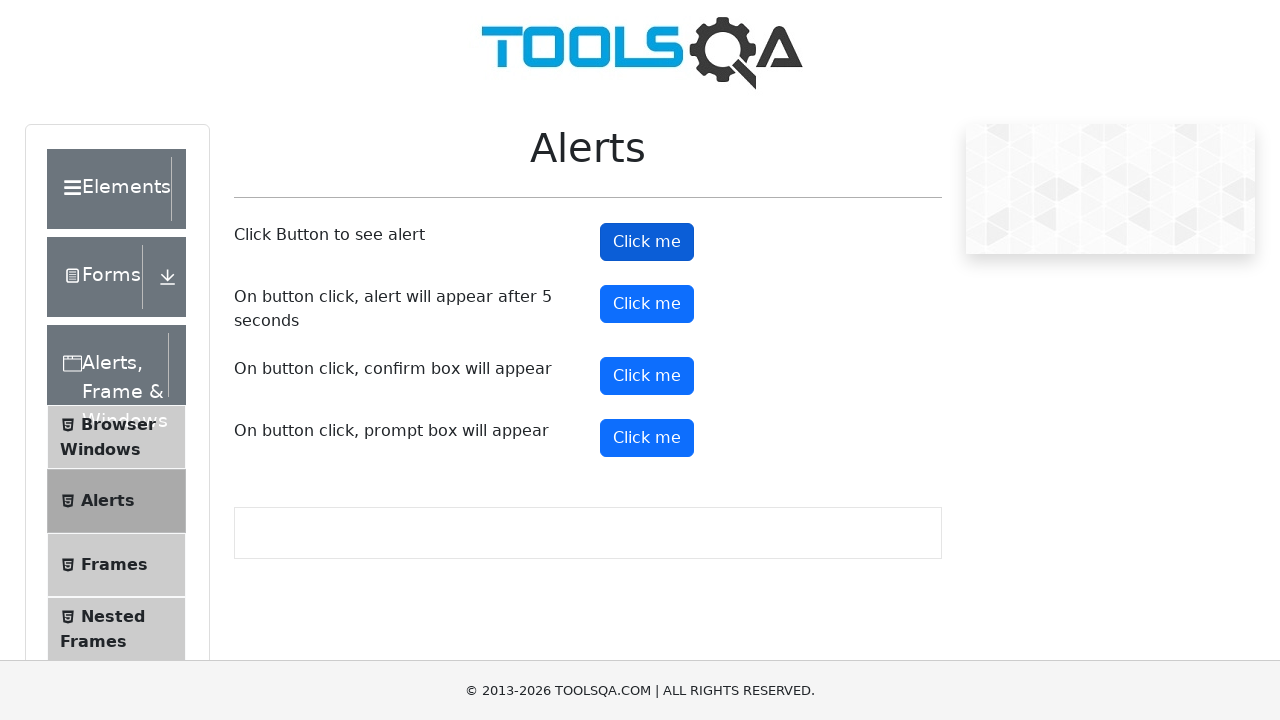

Clicked the timer alert button at (647, 304) on #timerAlertButton
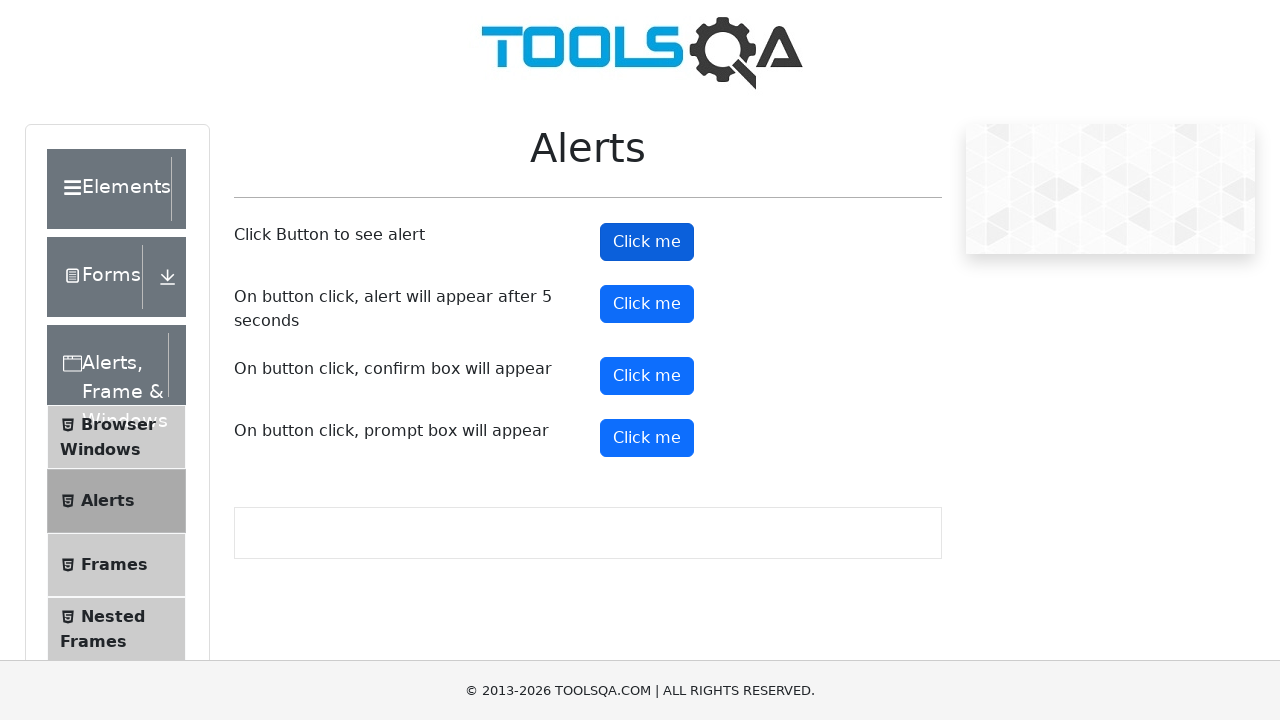

Waited 5 seconds for the timer alert to appear and be accepted
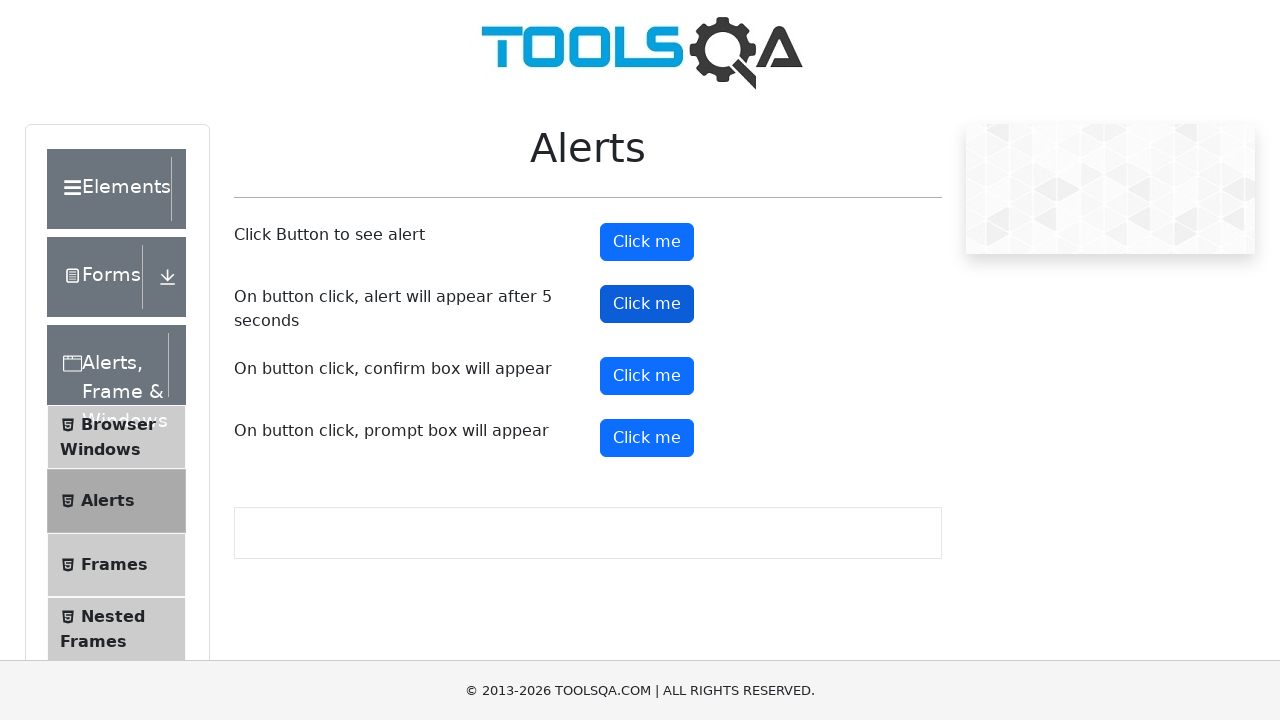

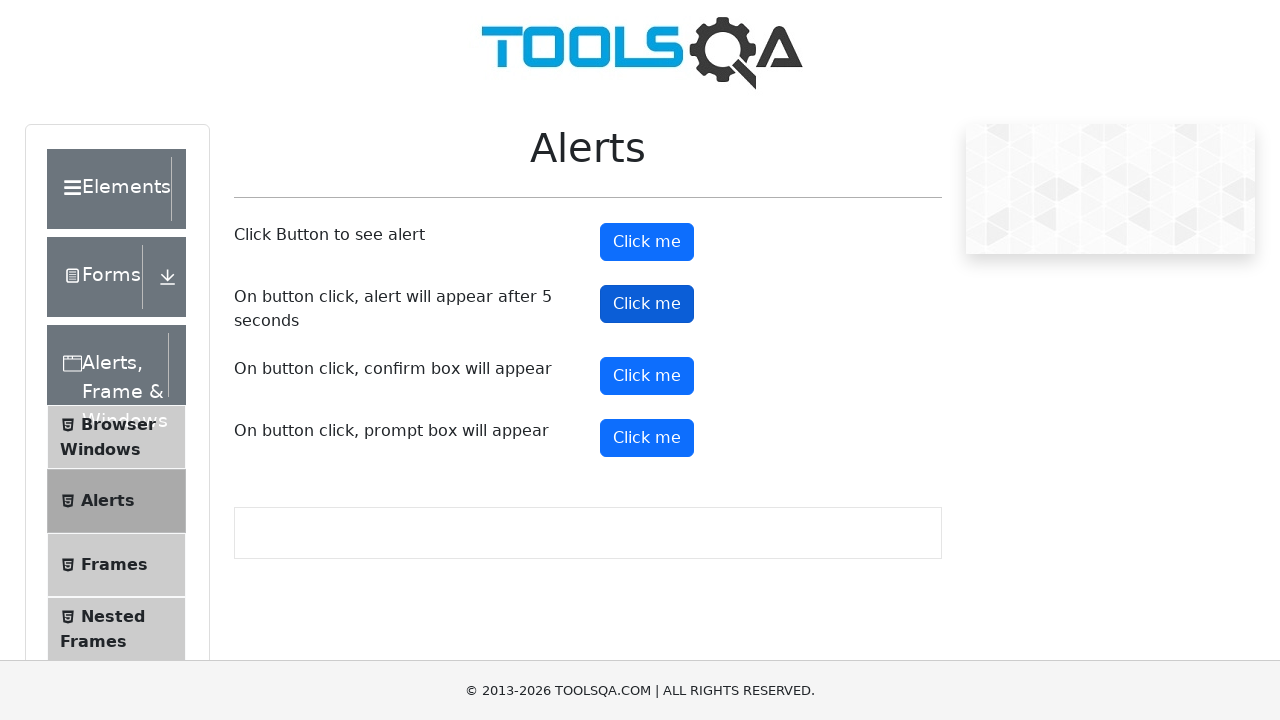